Tests keyboard key press functionality by sending SPACE key to a target element and then sending LEFT arrow key, verifying the displayed result text for each key press.

Starting URL: http://the-internet.herokuapp.com/key_presses

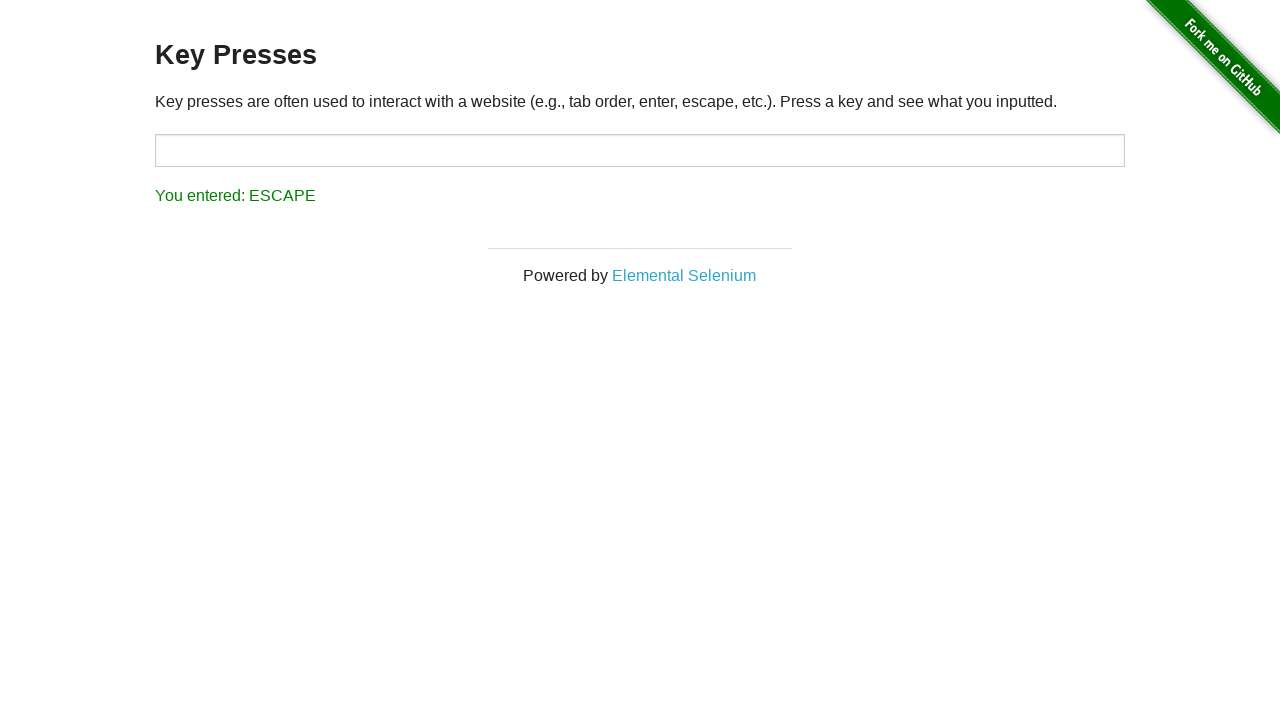

Navigated to key presses test page
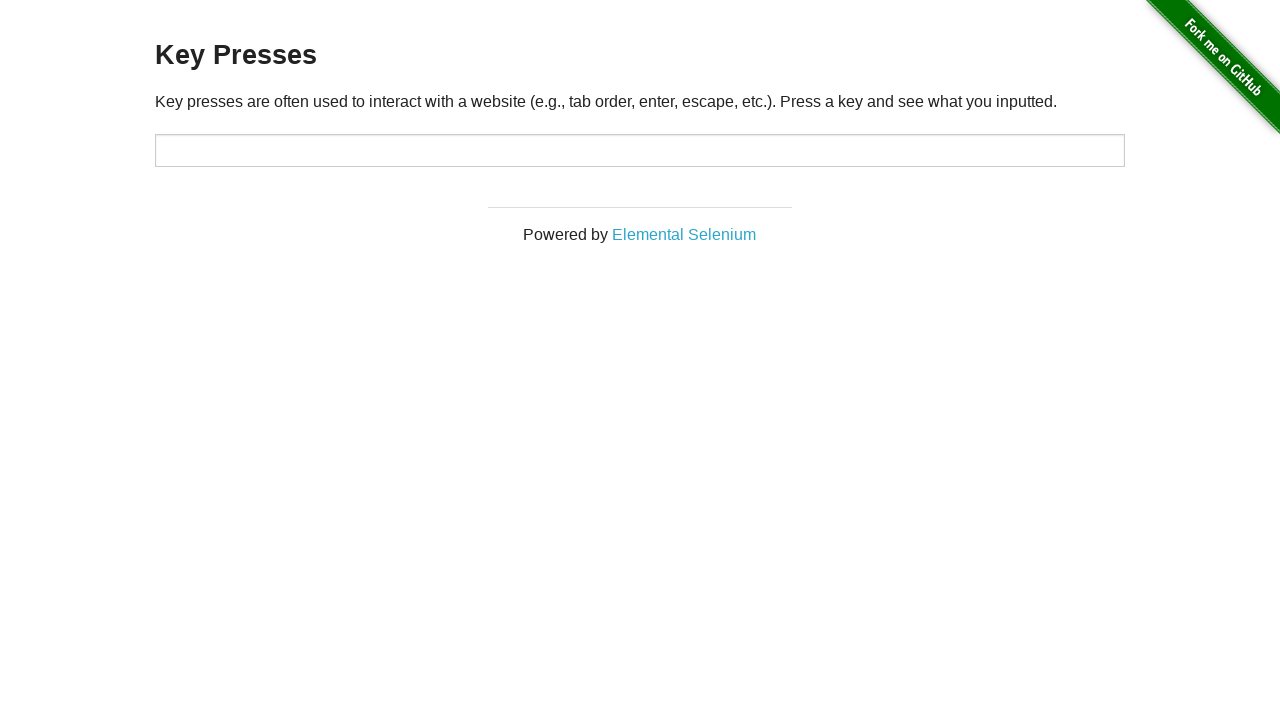

Pressed SPACE key on target element on #target
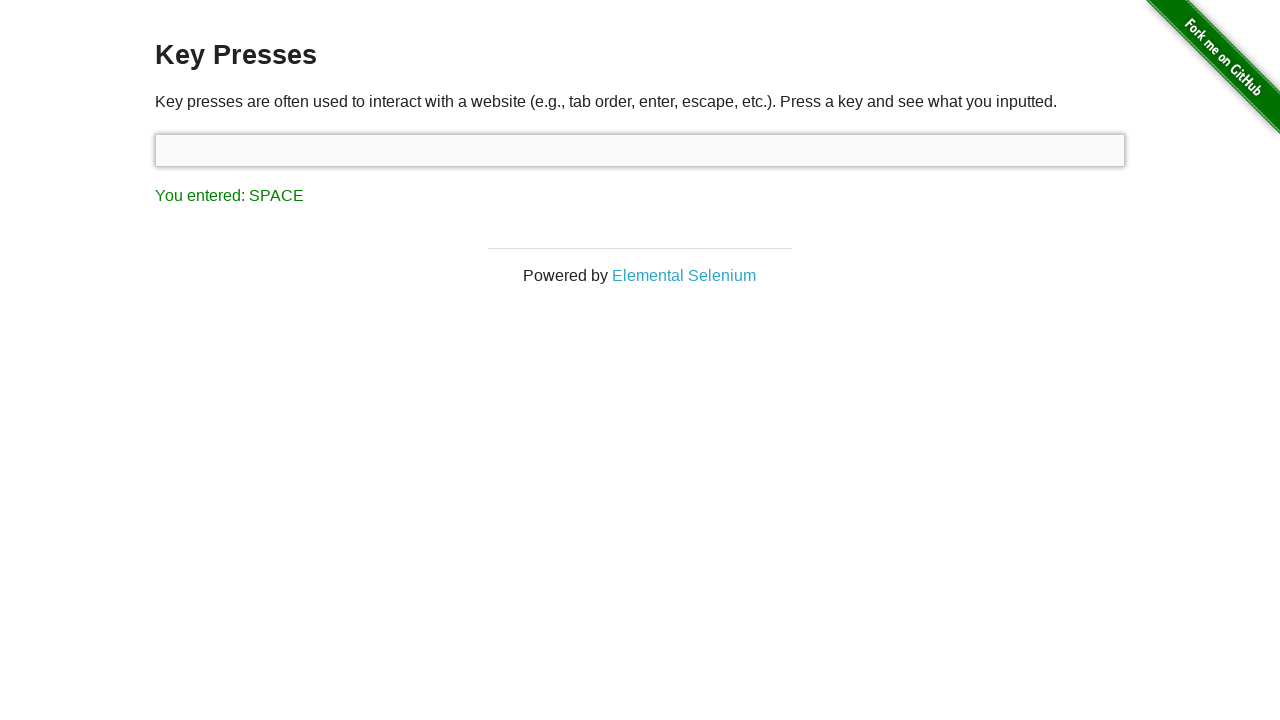

Result element loaded after SPACE key press
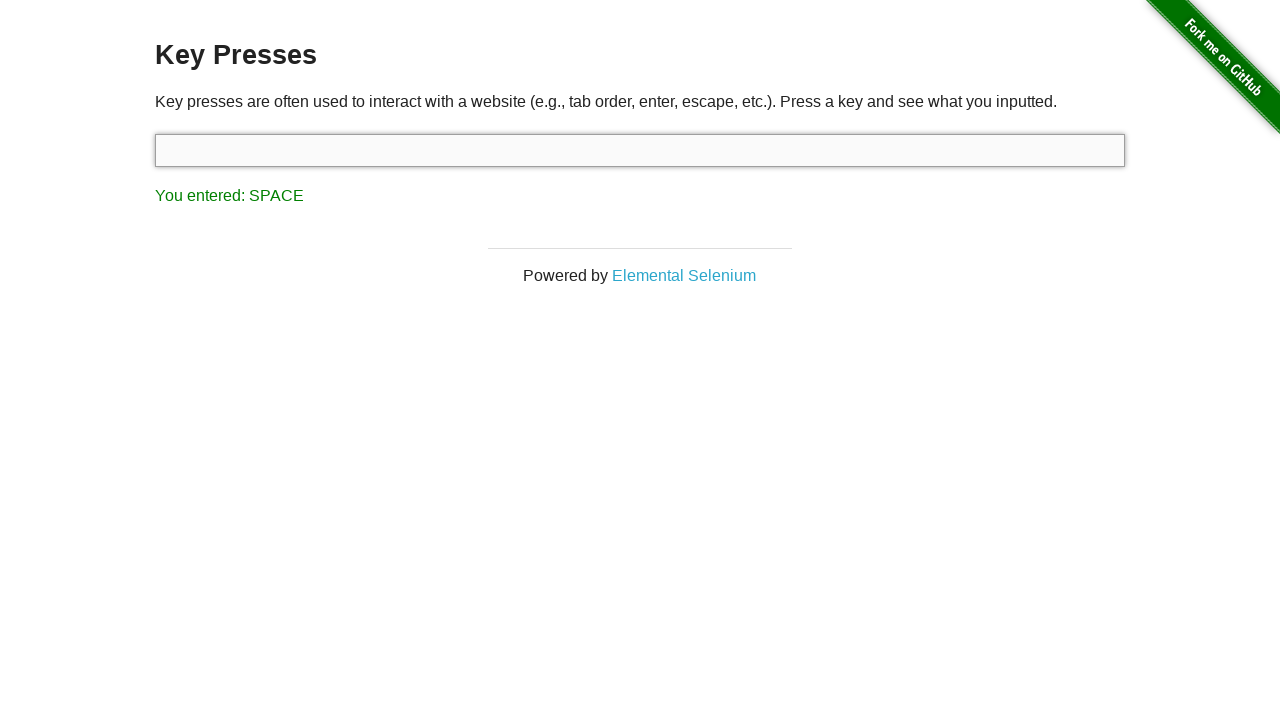

Verified result text contains 'You entered: SPACE'
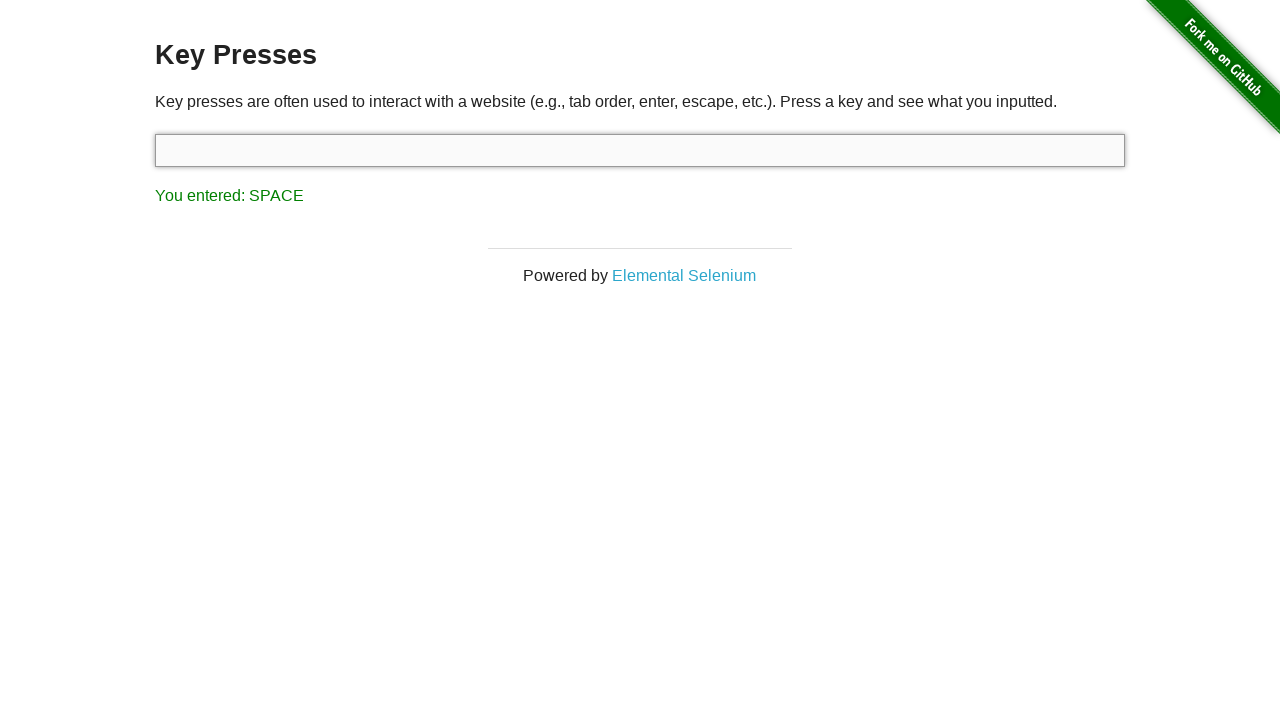

Pressed LEFT arrow key
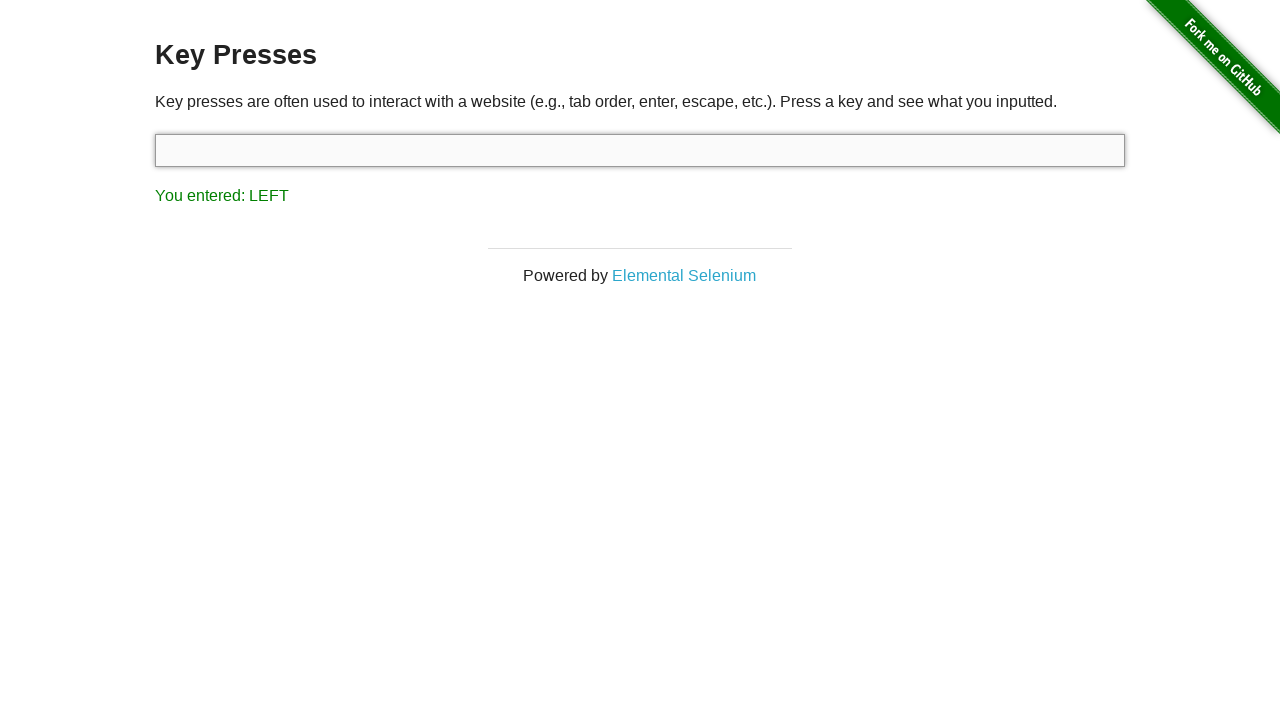

Verified result text contains 'You entered: LEFT'
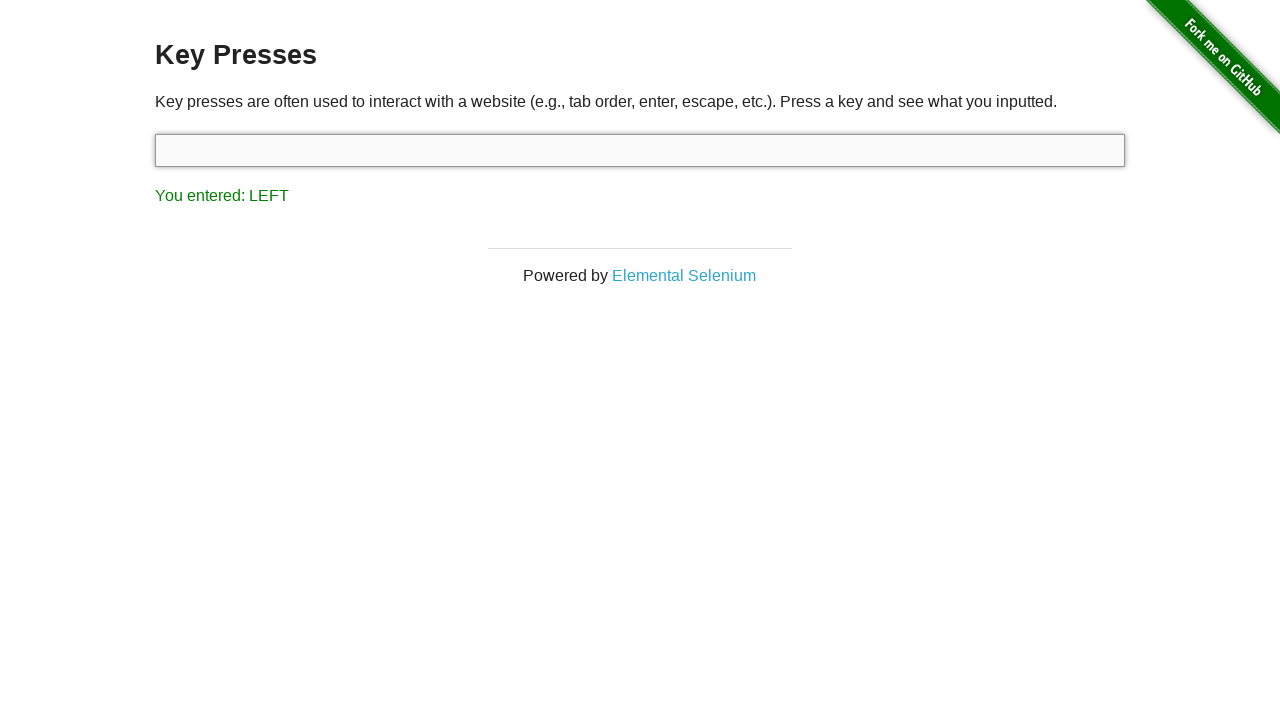

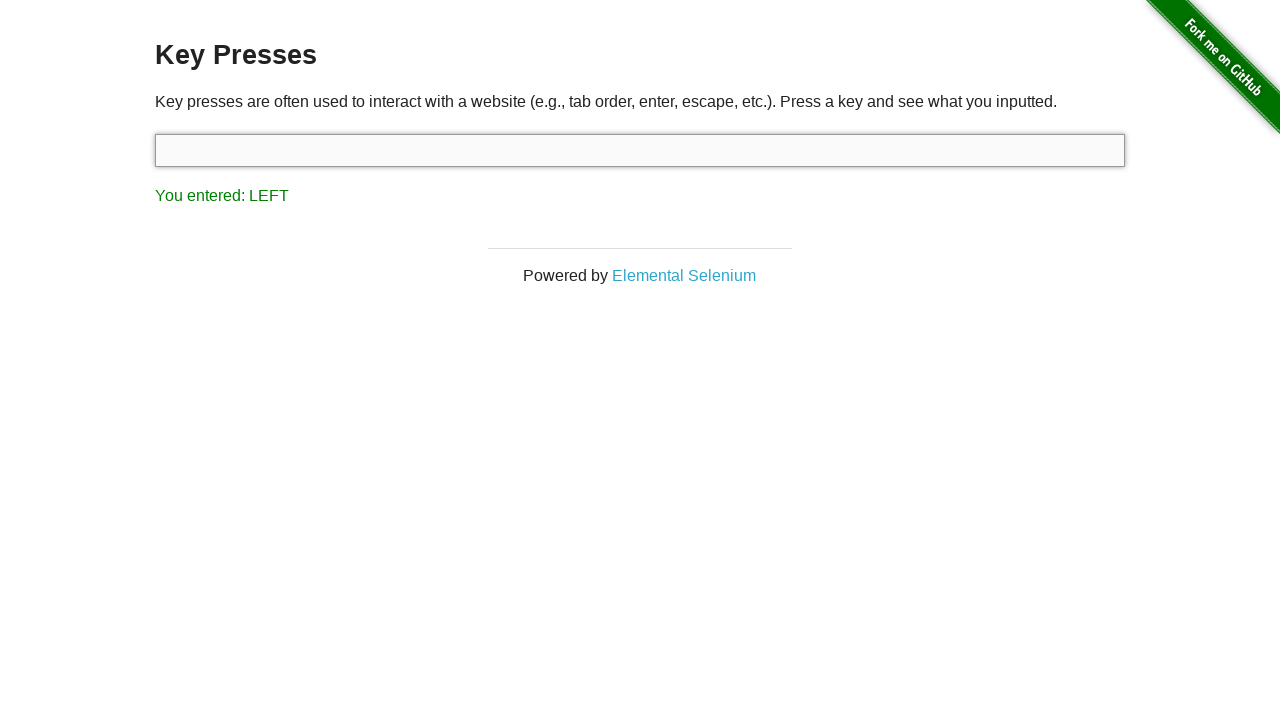